Tests drag and drop functionality by dragging an element to a drop zone and verifying the text changes and background color updates

Starting URL: https://demoqa.com/droppable

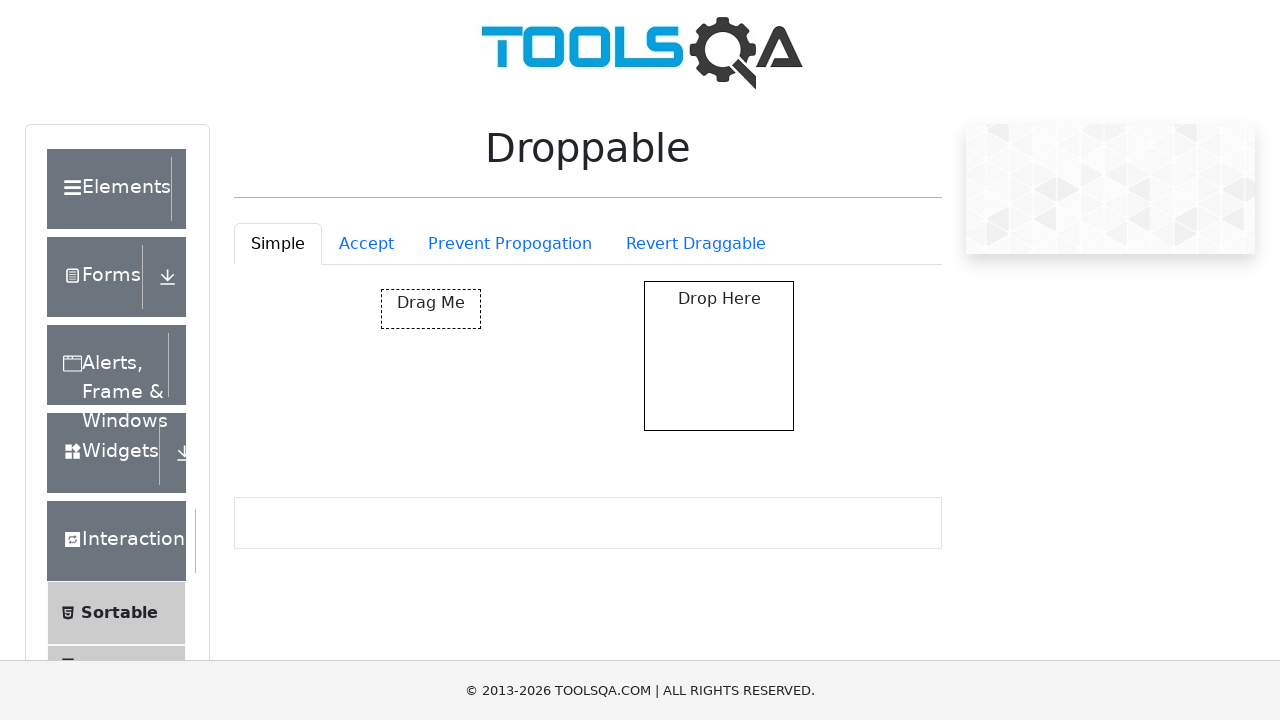

Located the draggable element with id 'draggable'
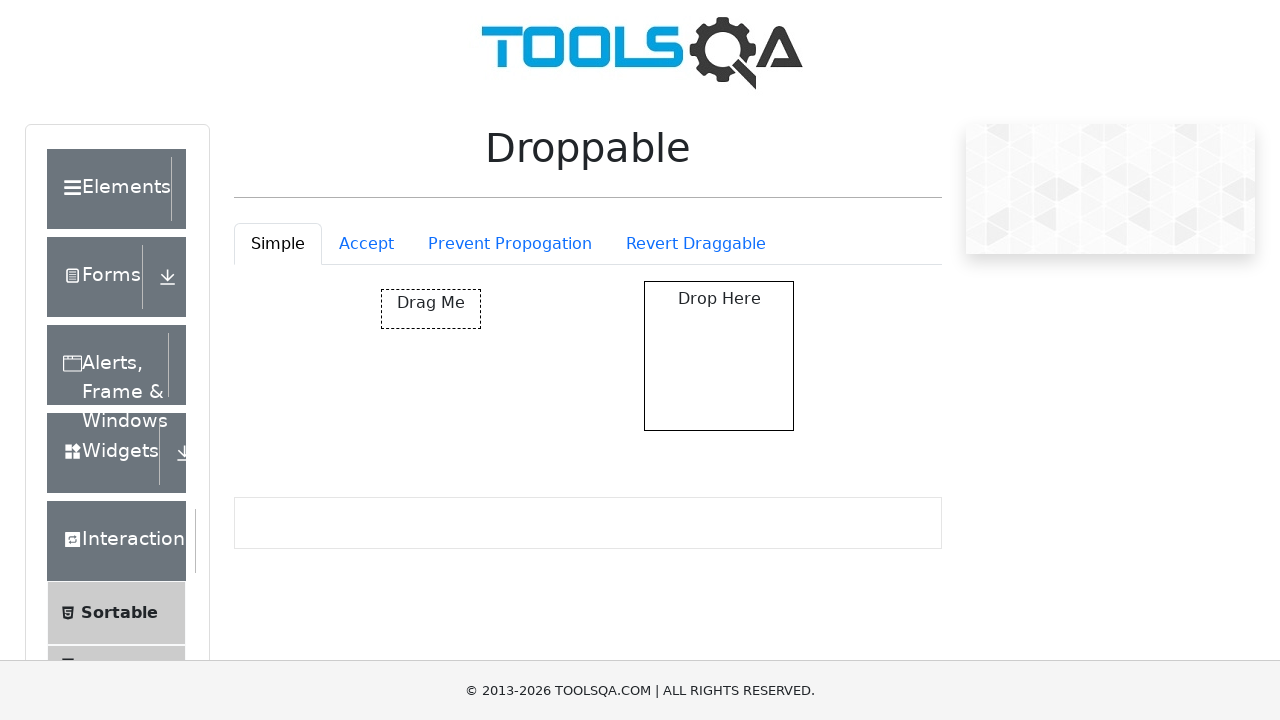

Located the drop target element with id 'droppable'
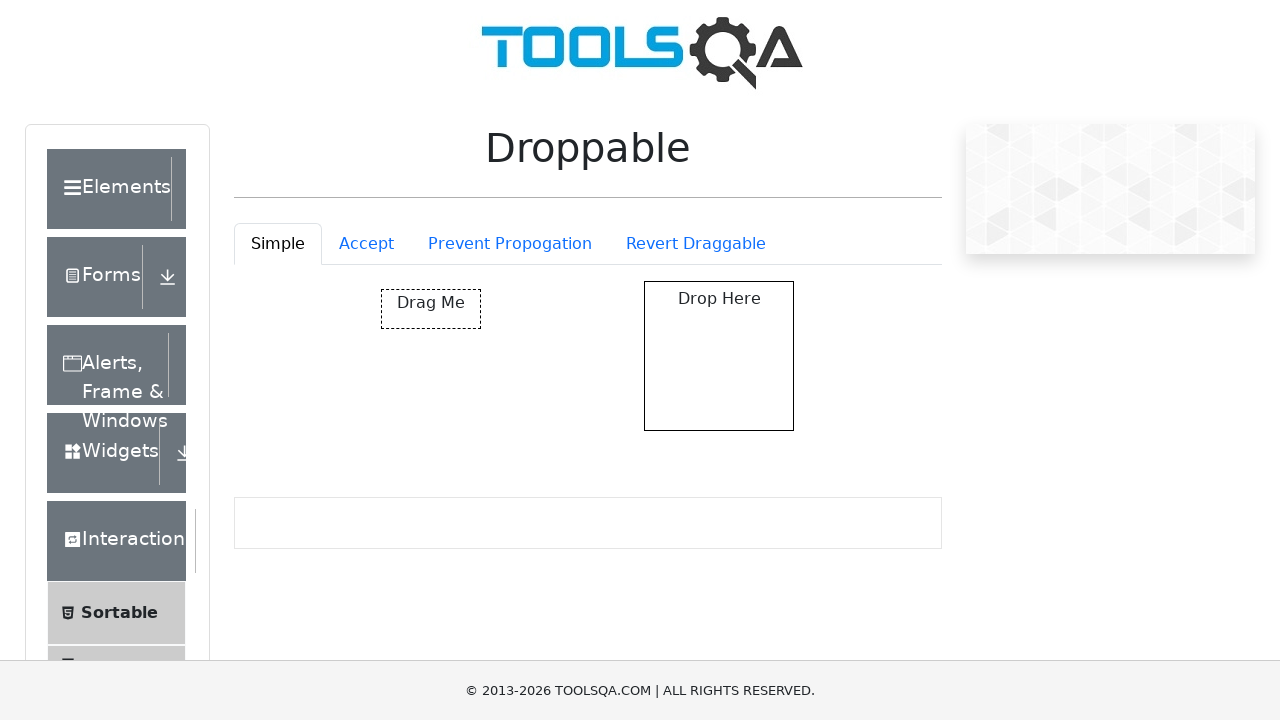

Dragged the draggable element to the drop target at (719, 356)
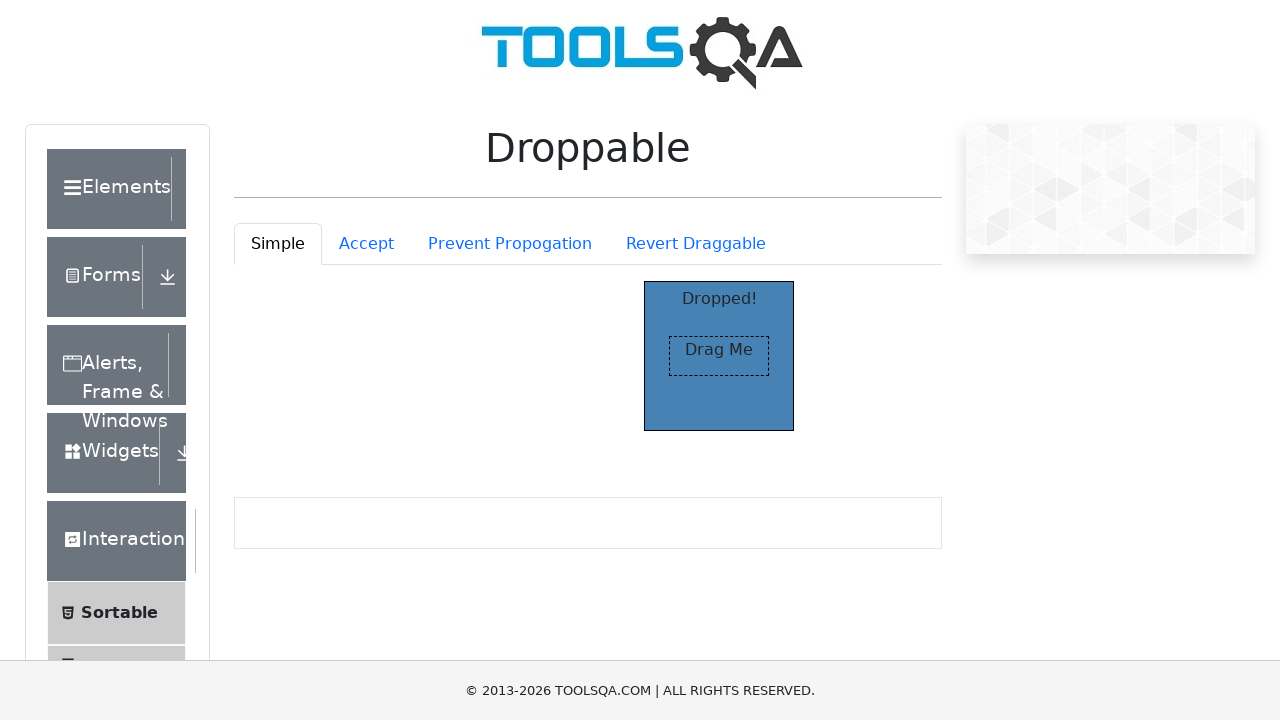

Verified that drop target text changed to 'Dropped!'
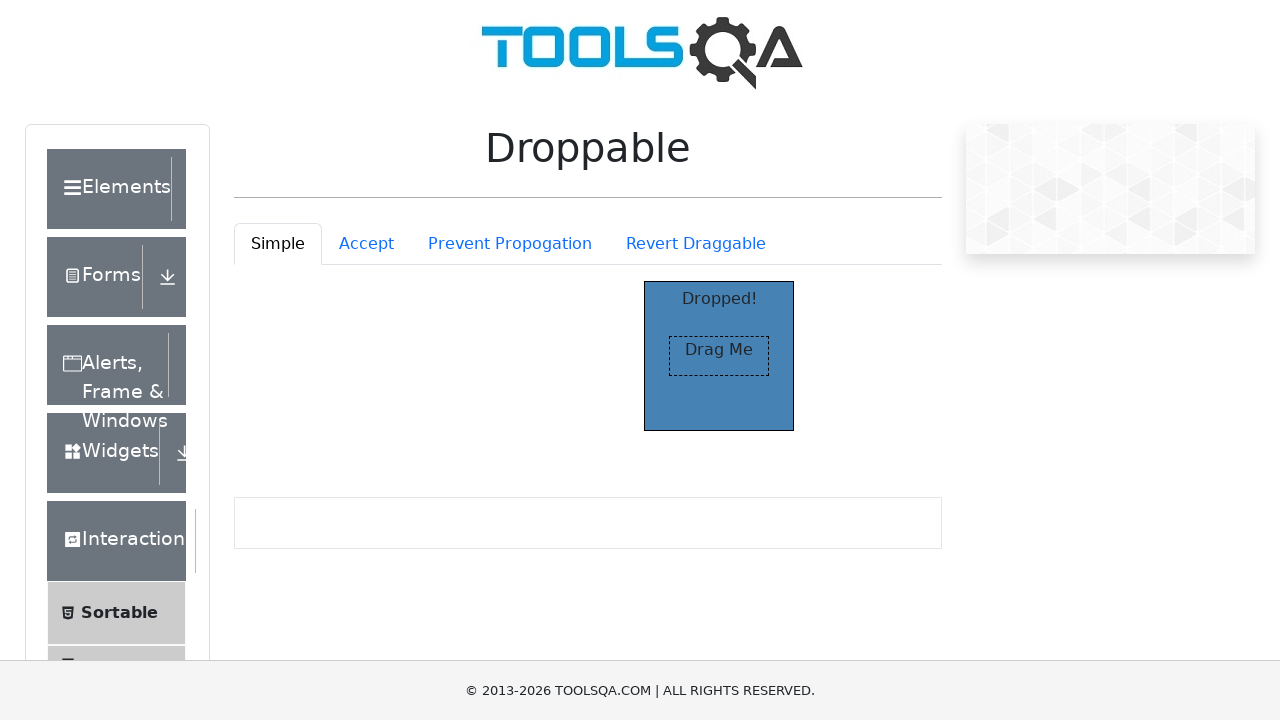

Retrieved the computed background color of the drop target
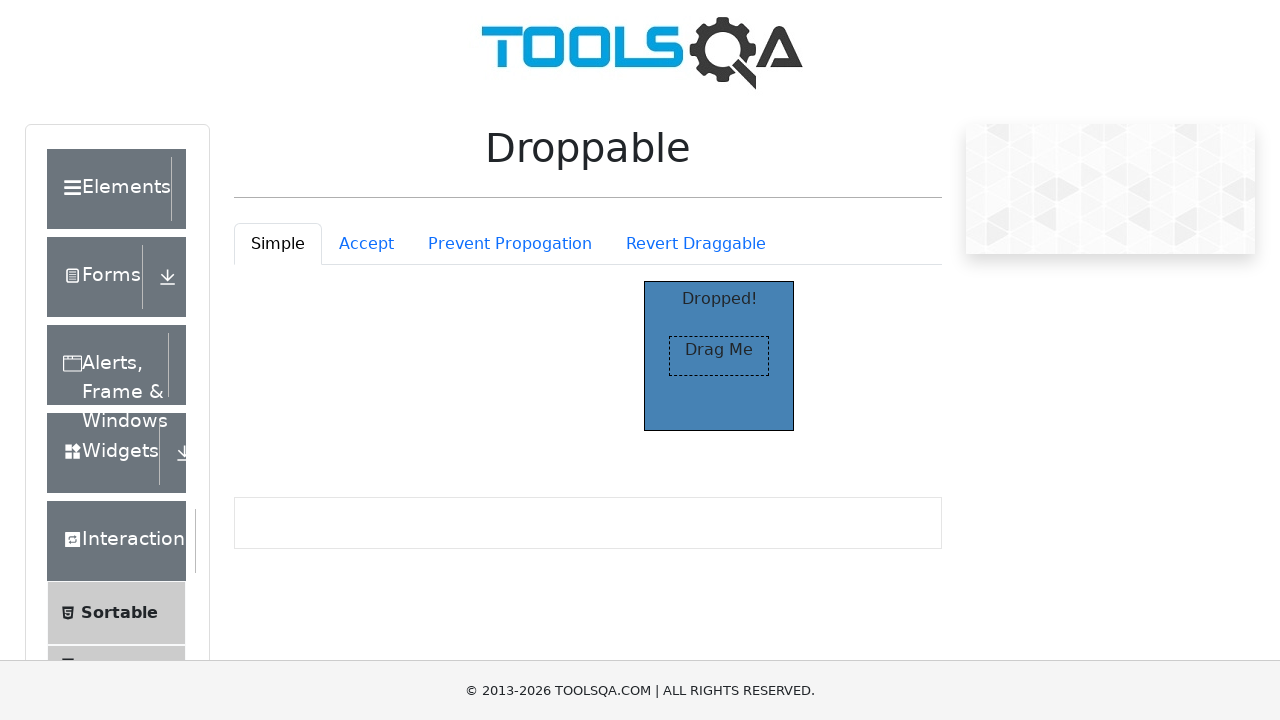

Verified that background color changed to the expected blue color (rgb(70, 130, 180))
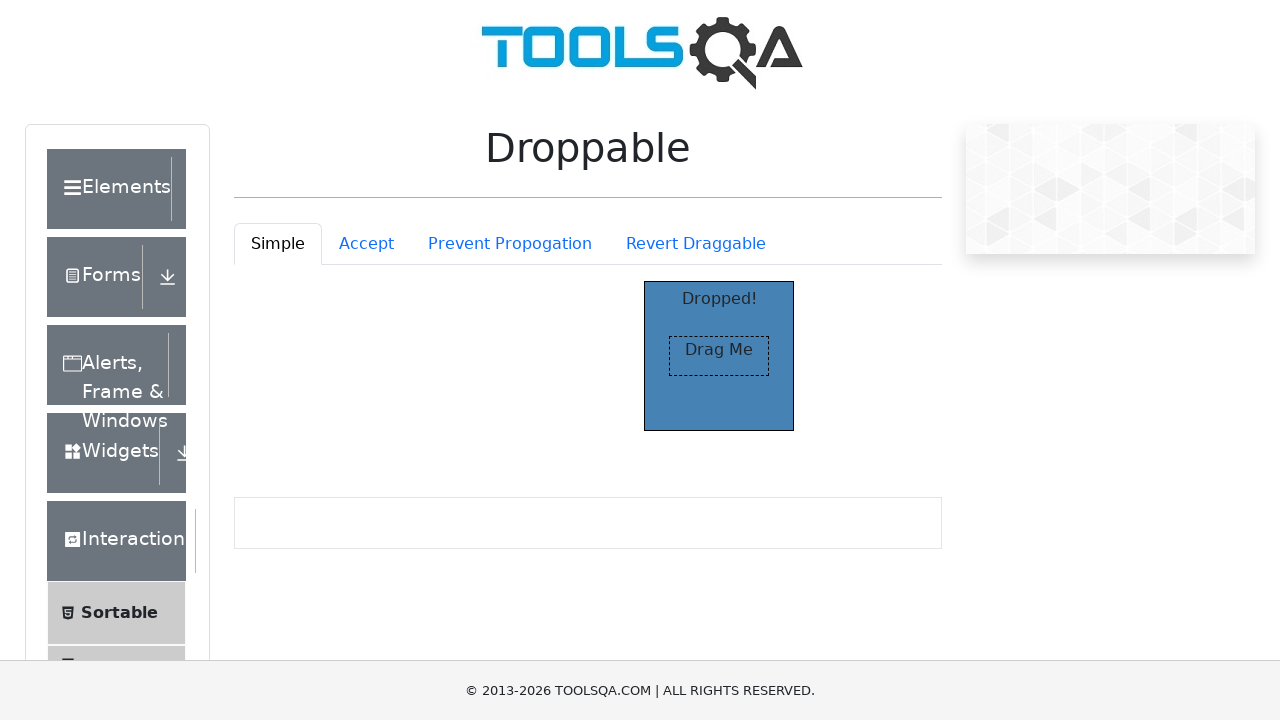

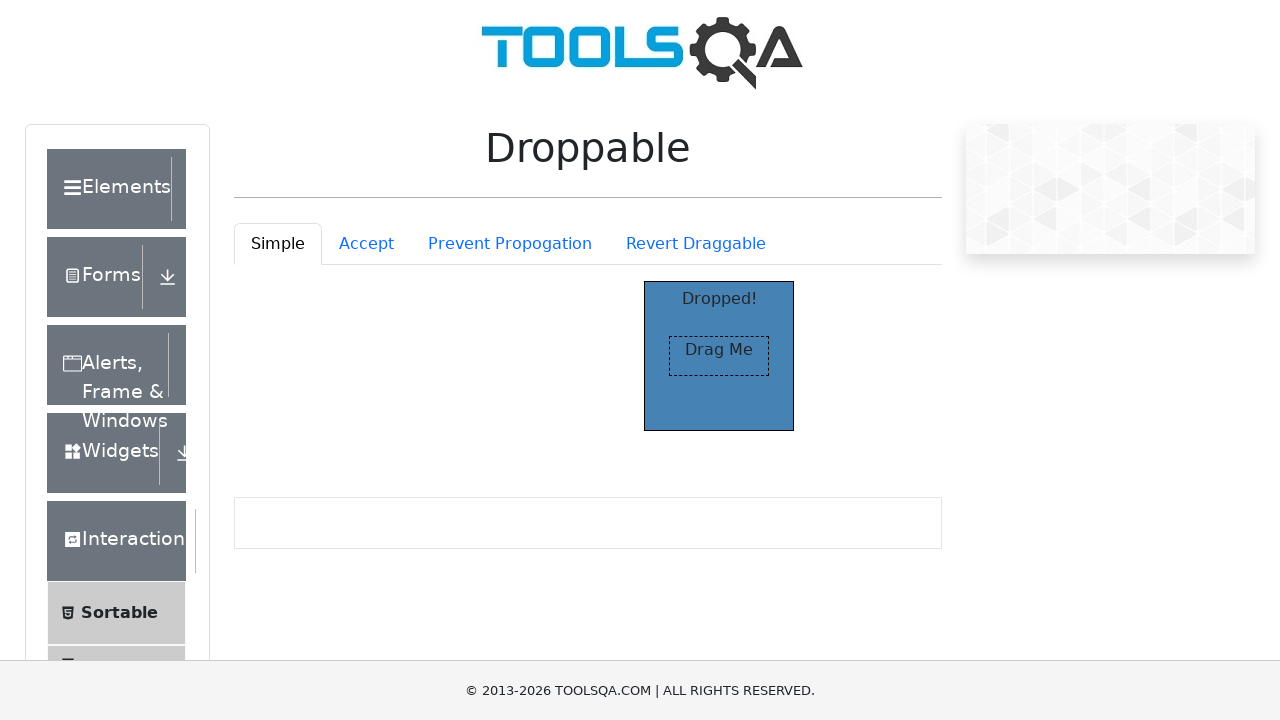